Navigates to the training-support.net homepage and clicks on the "About Us" link to navigate to the About Us page.

Starting URL: https://training-support.net

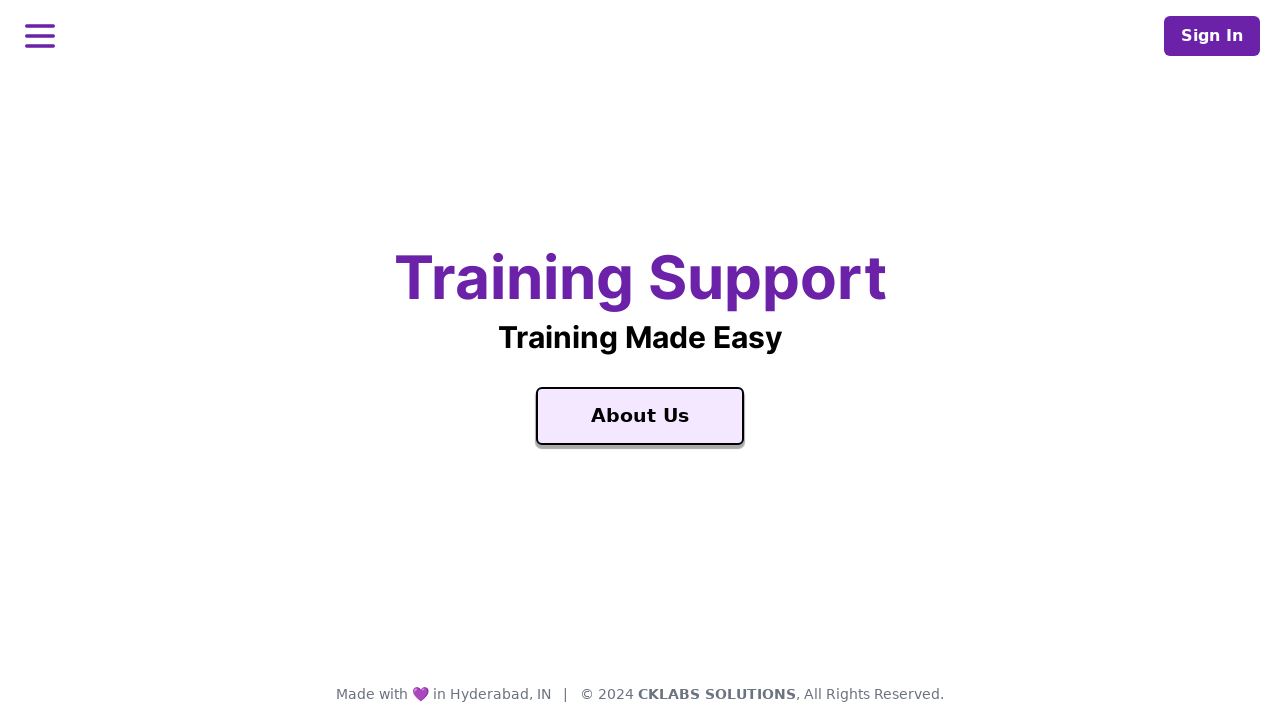

Navigated to training-support.net homepage
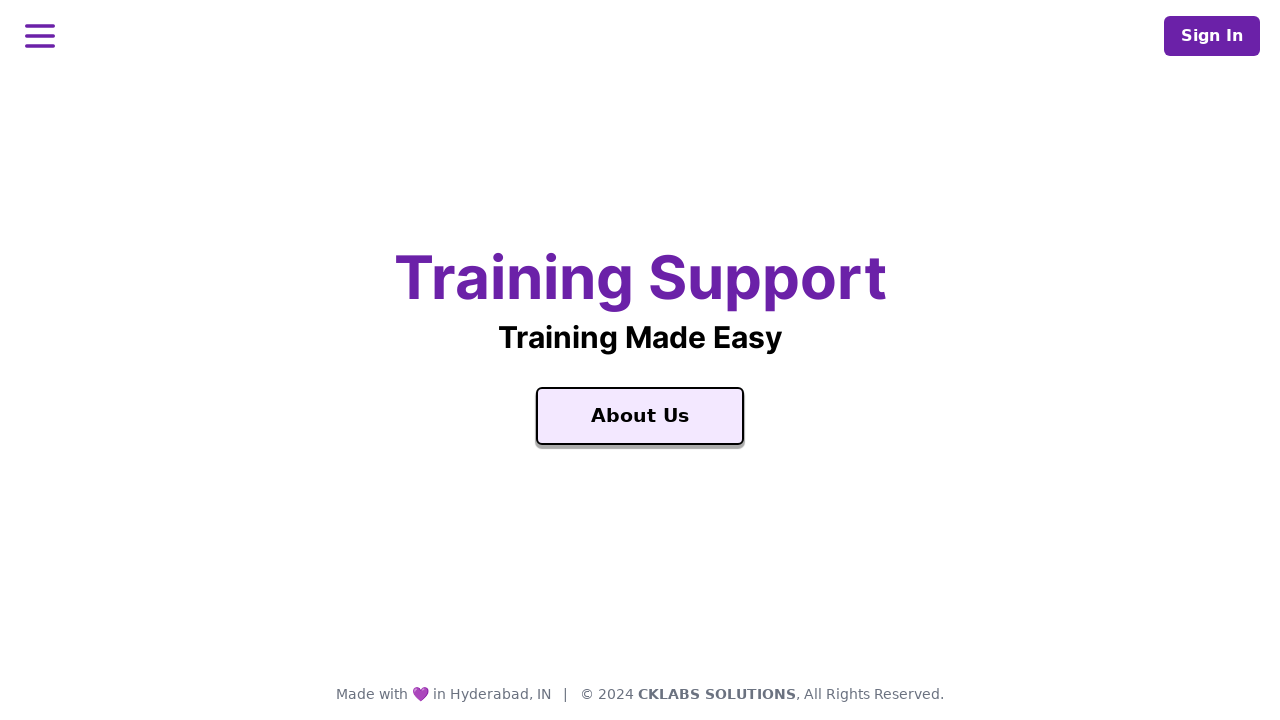

Clicked on 'About Us' link at (640, 416) on a:text('About Us')
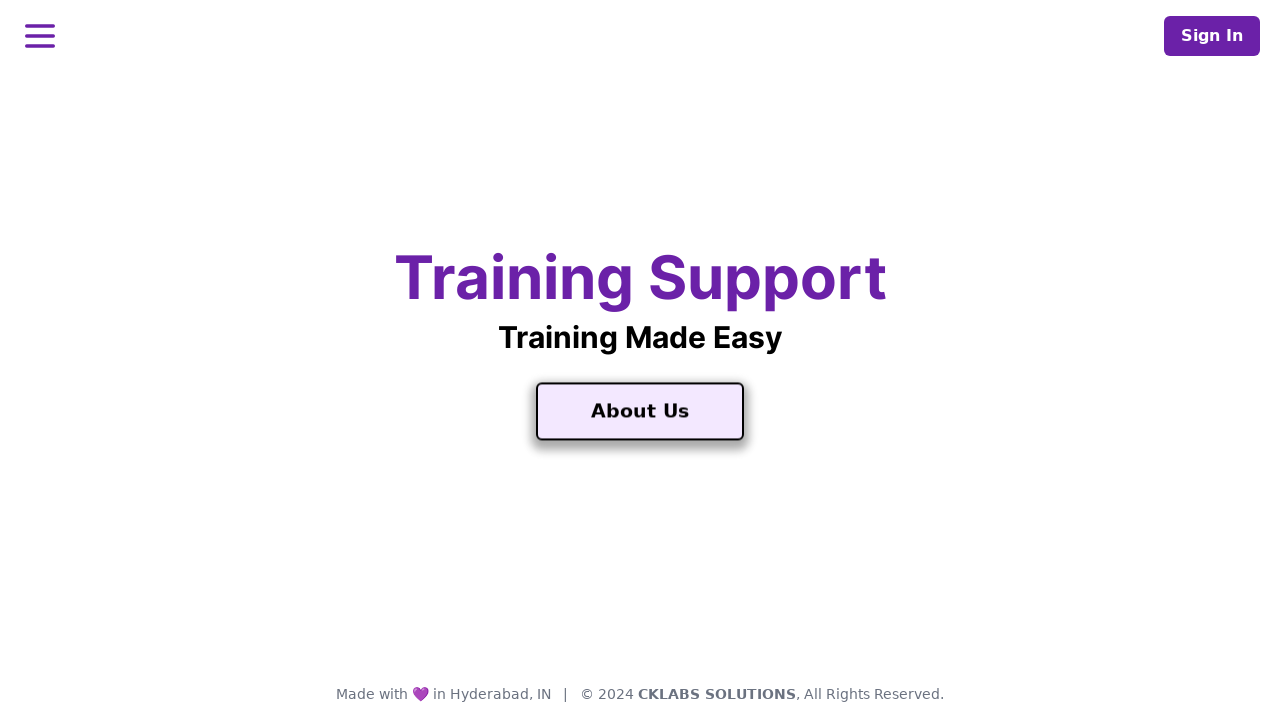

About Us page loaded successfully
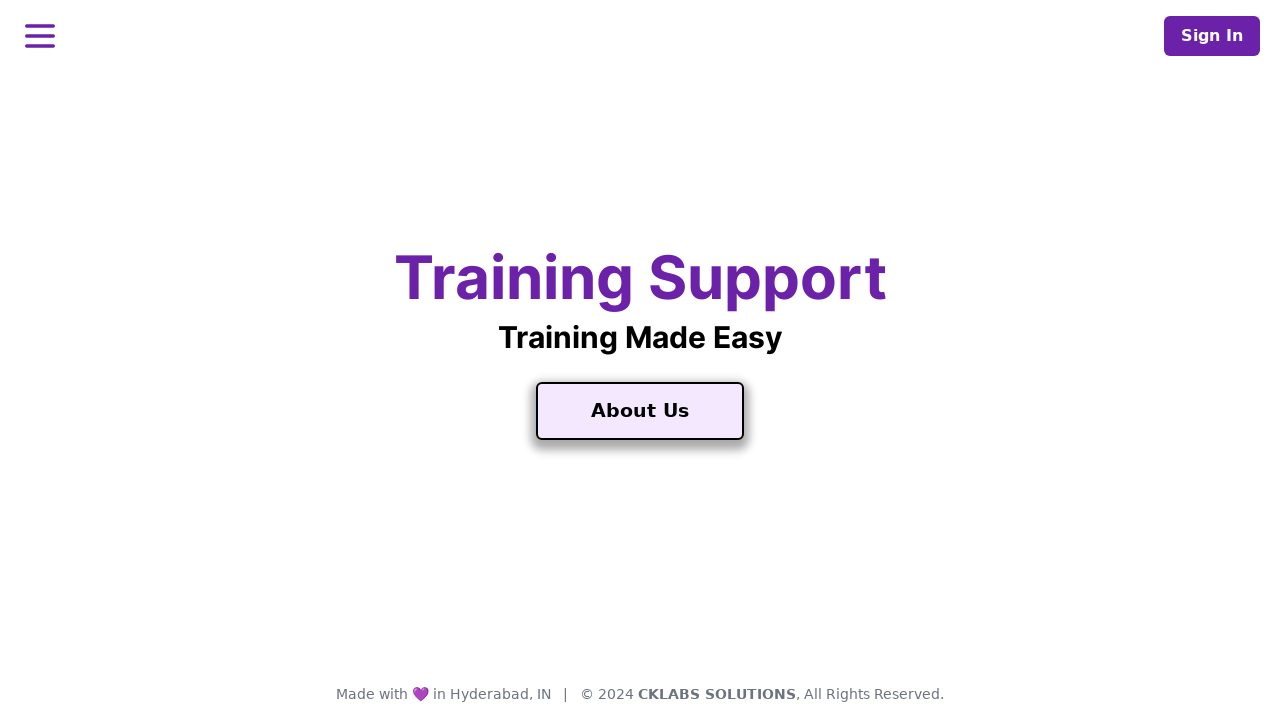

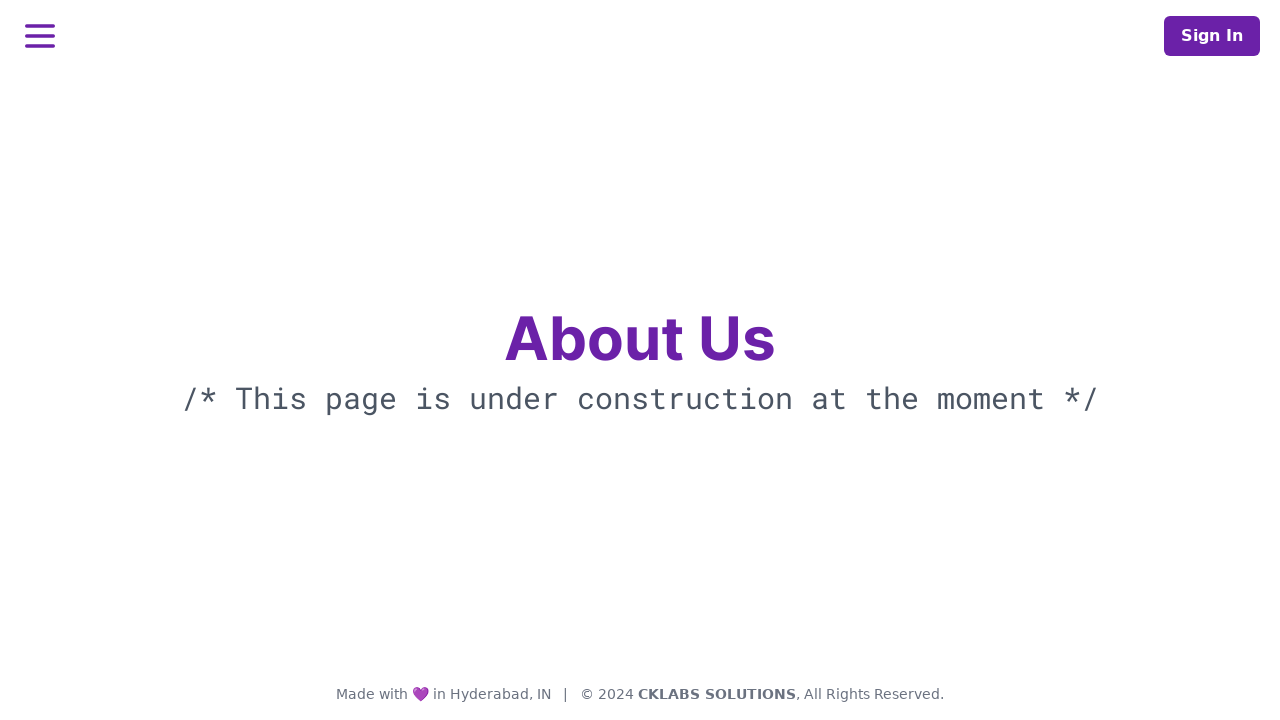